Tests that entering a number above 100 displays the correct error message "Number is too big", and also tests a known bug with number 666

Starting URL: https://kristinek.github.io/site/tasks/enter_a_number

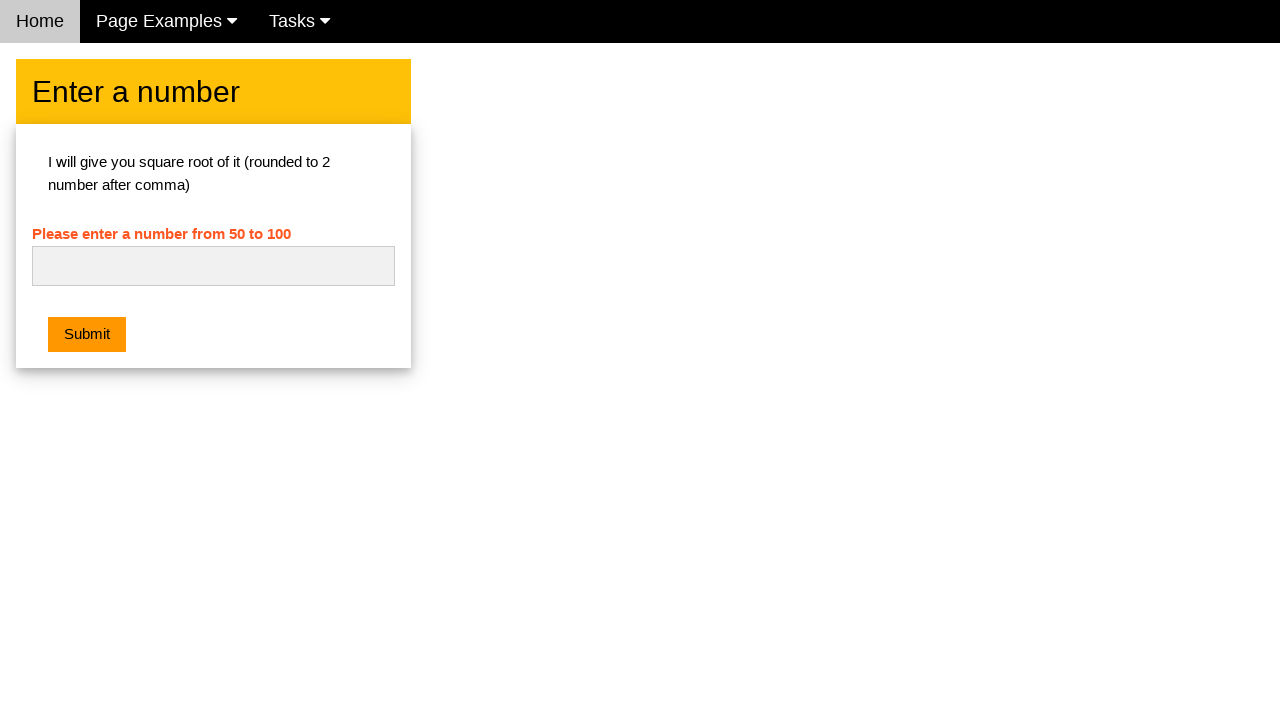

Filled number input field with '700' (above 100) on #numb
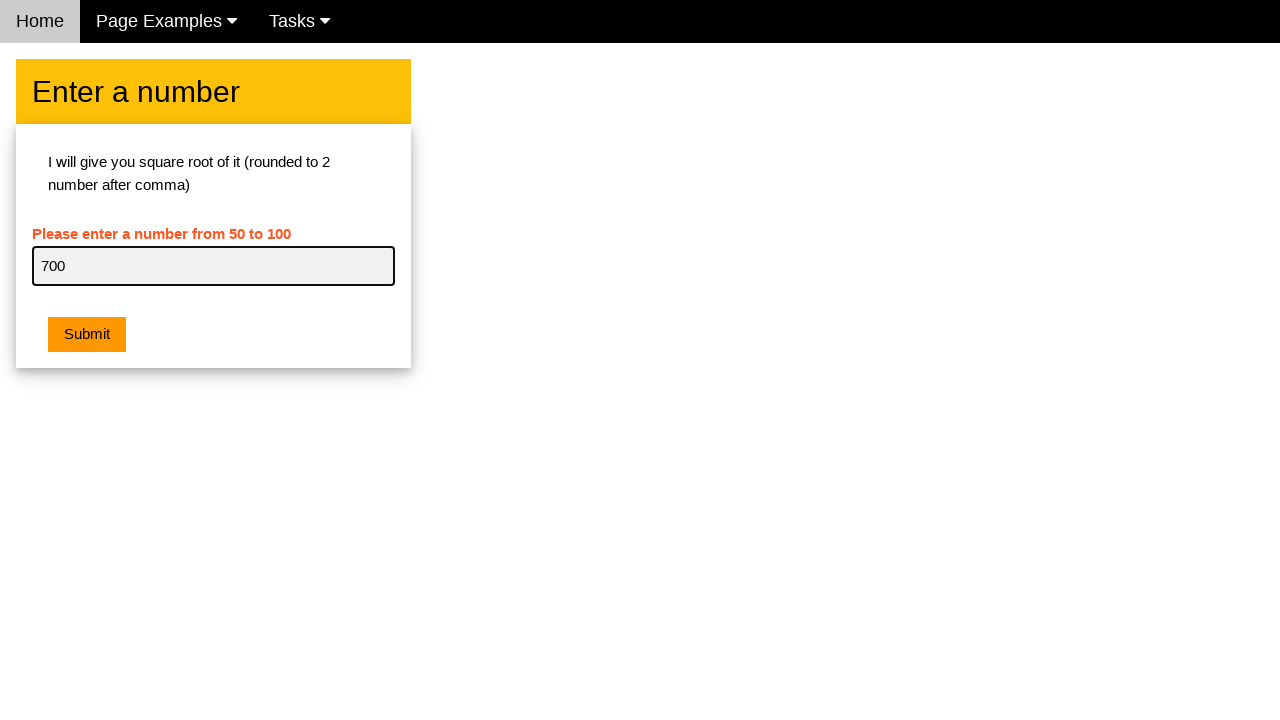

Clicked submit button to validate number 700 at (87, 335) on .w3-btn
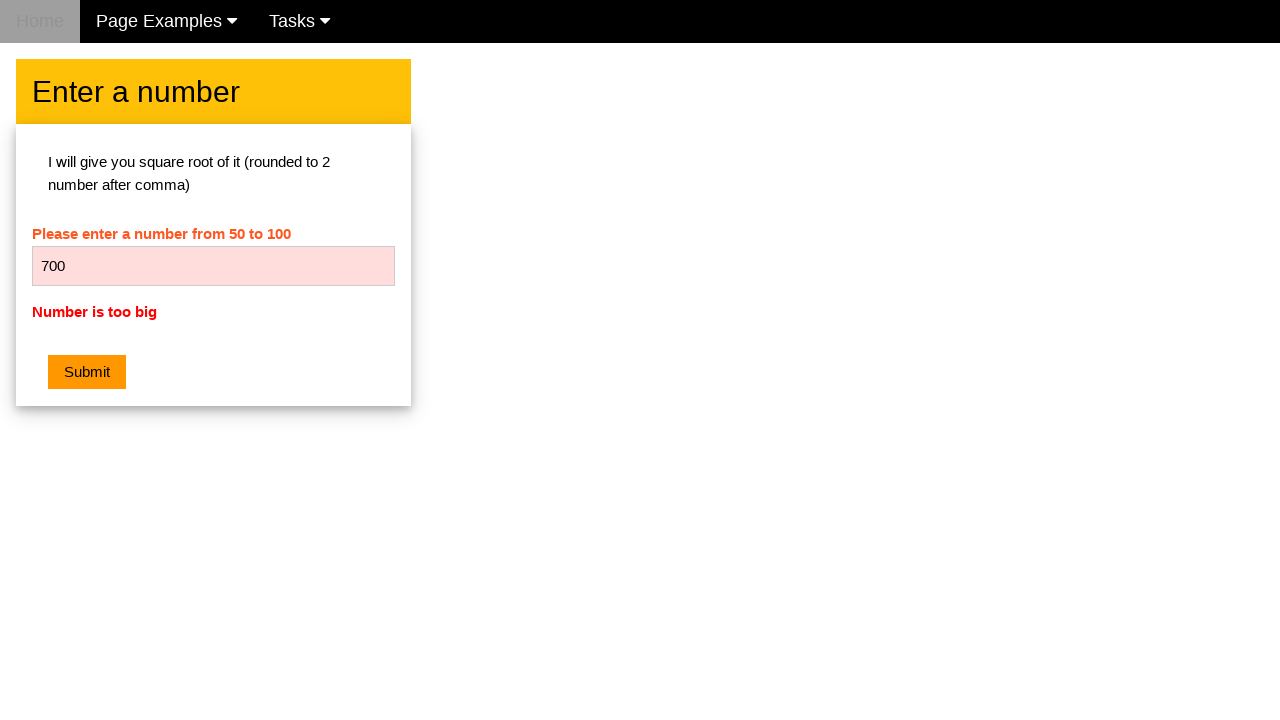

Error message element appeared on page
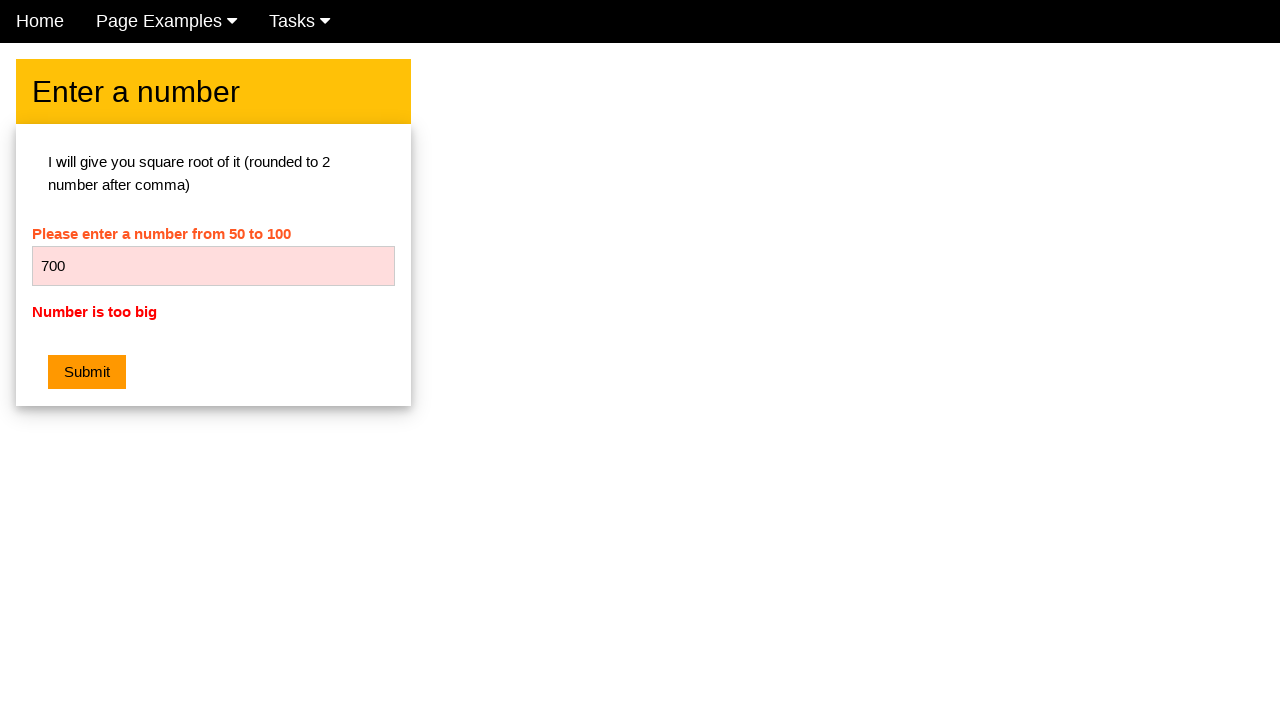

Retrieved error message text: 'Number is too big'
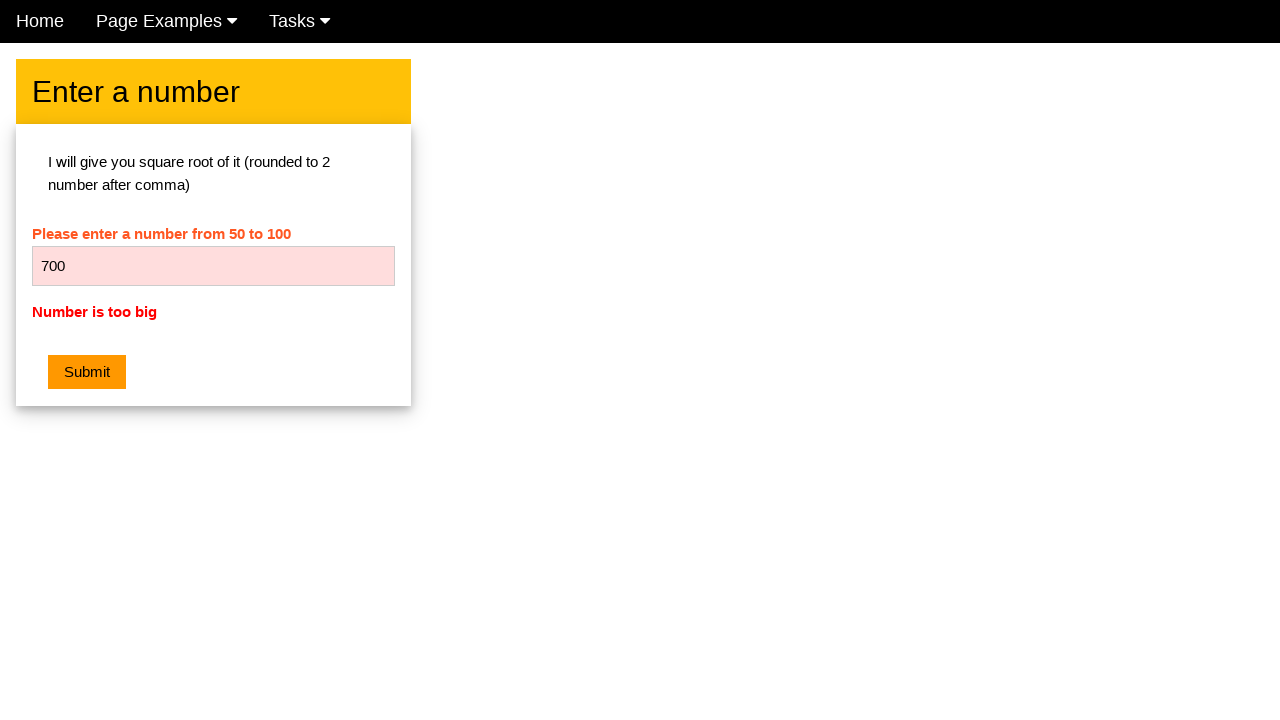

Asserted error message is 'Number is too big' - passed
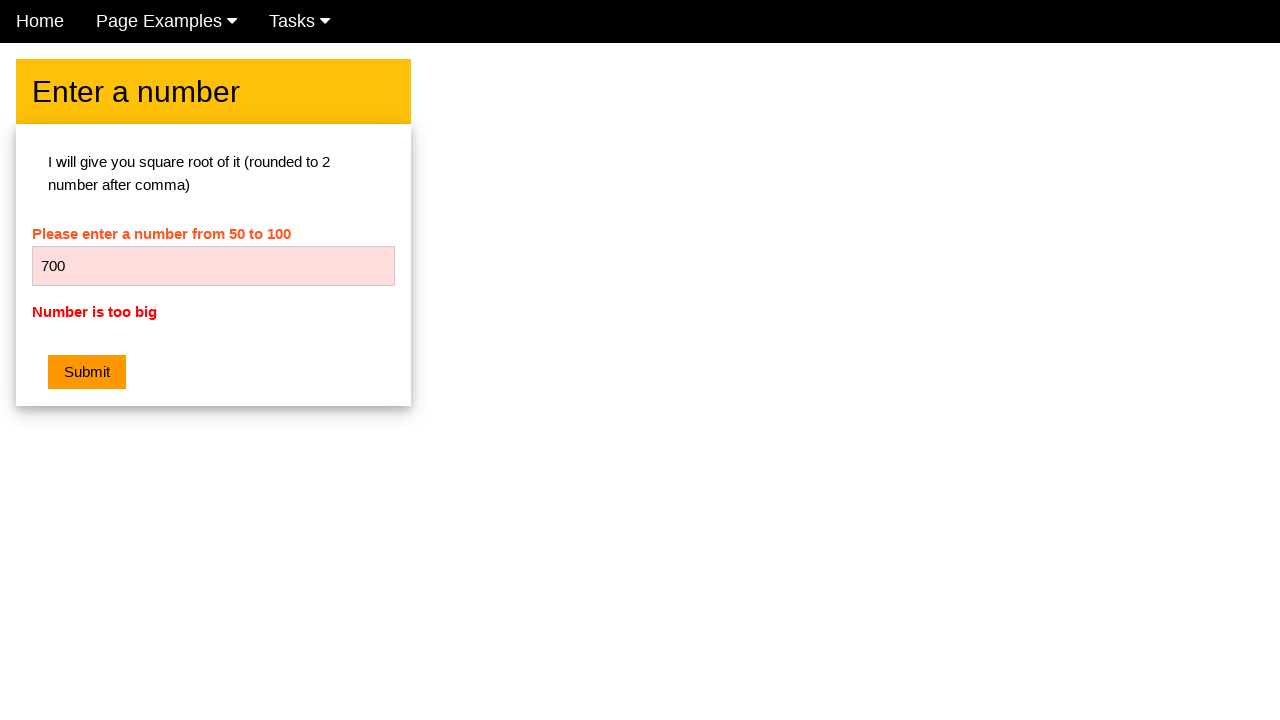

Cleared the number input field on #numb
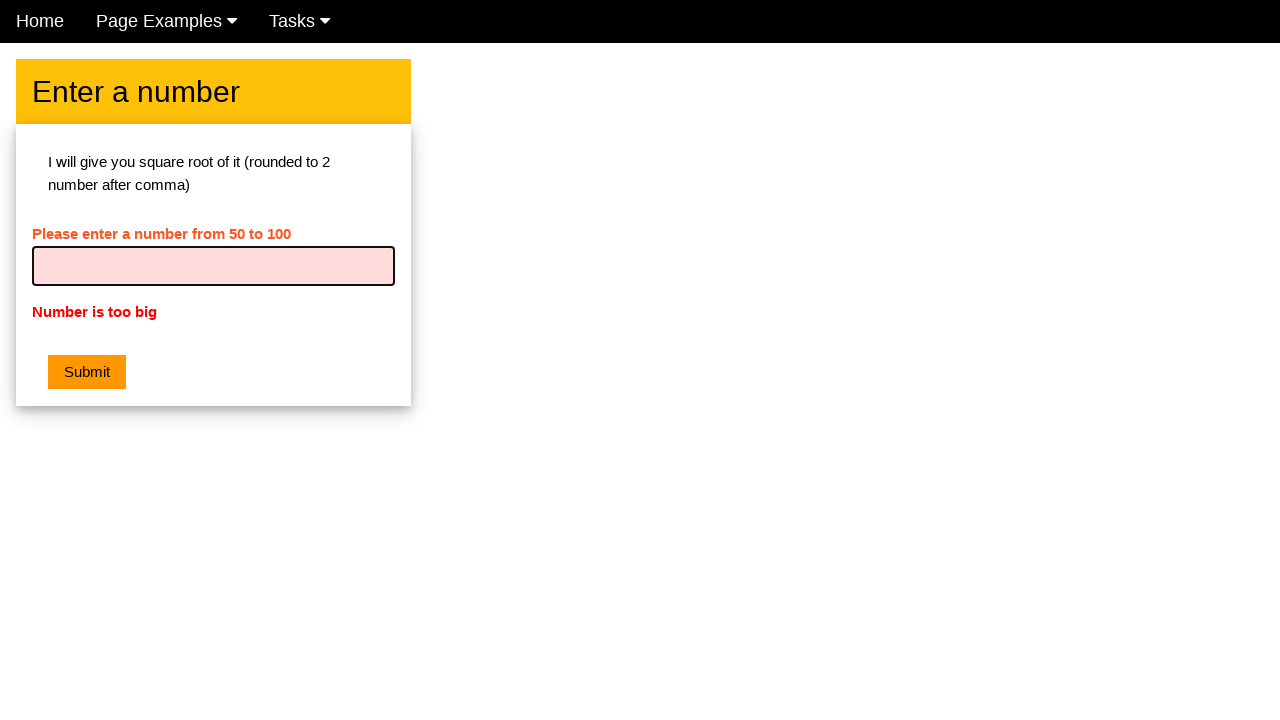

Filled number input field with '666' (testing known bug) on #numb
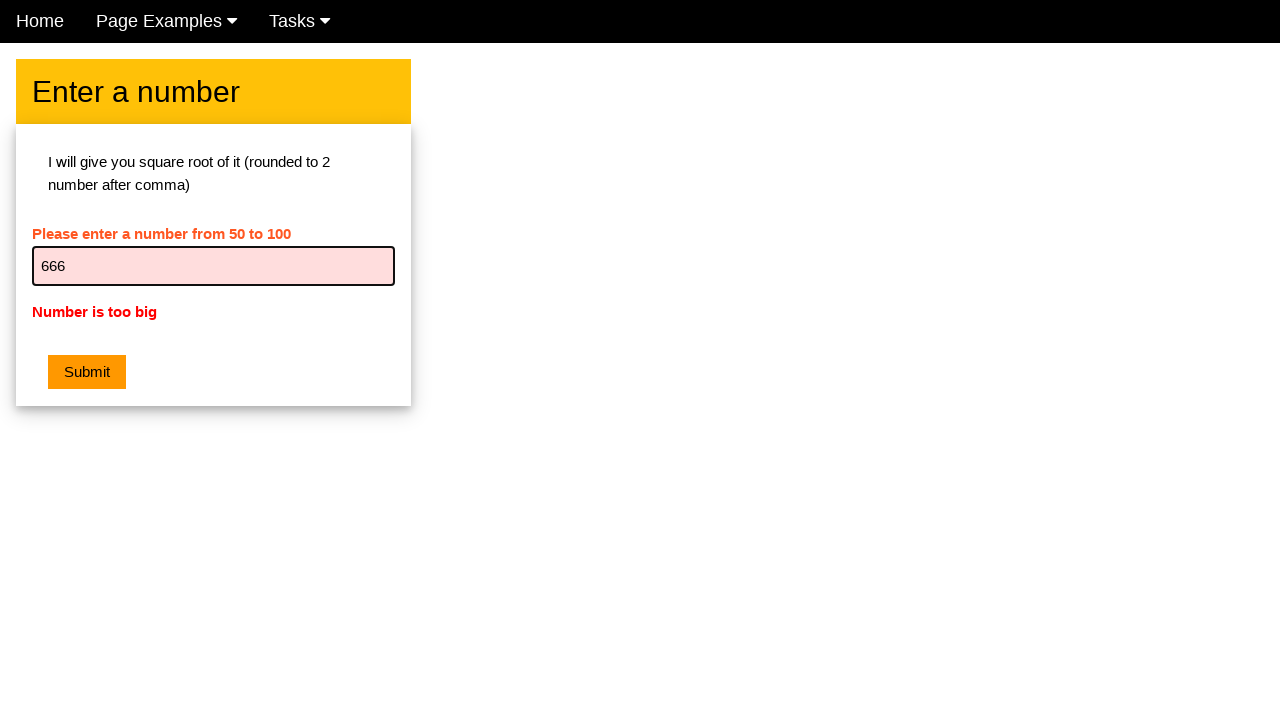

Clicked submit button to validate number 666 at (87, 372) on .w3-btn
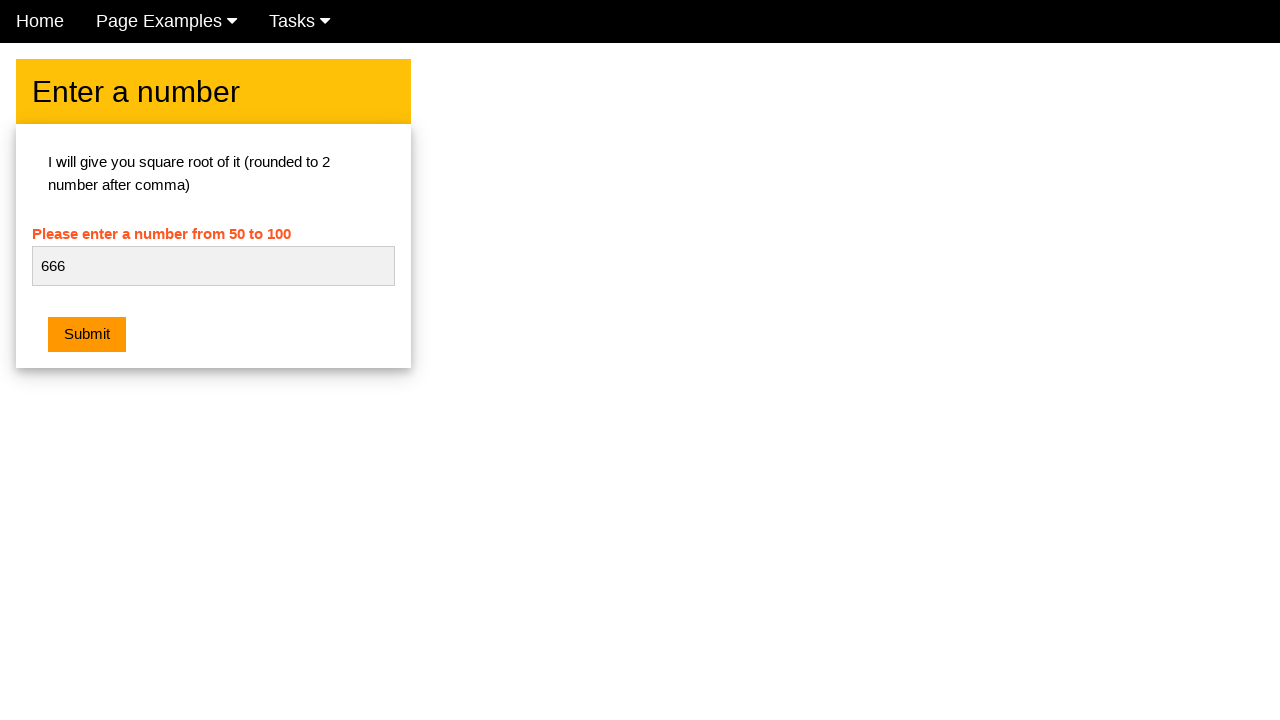

Retrieved error message text for 666: ''
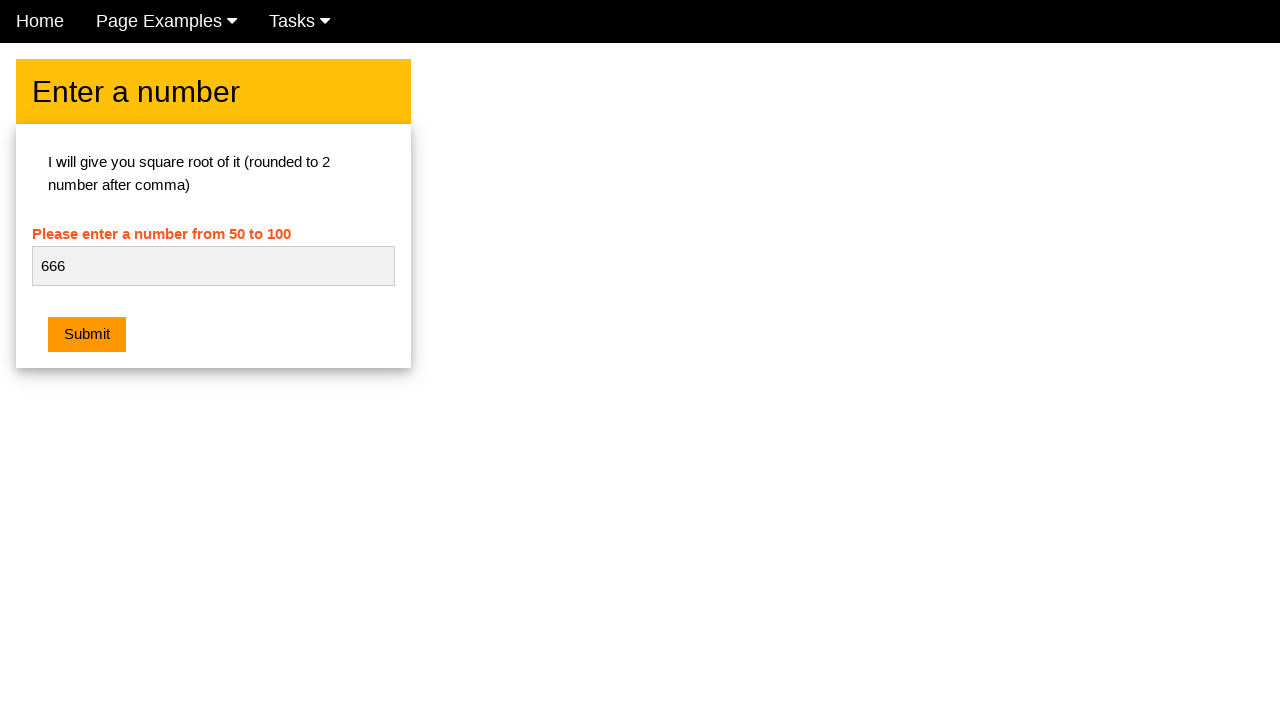

Asserted no error message shown for 666 (known bug confirmed)
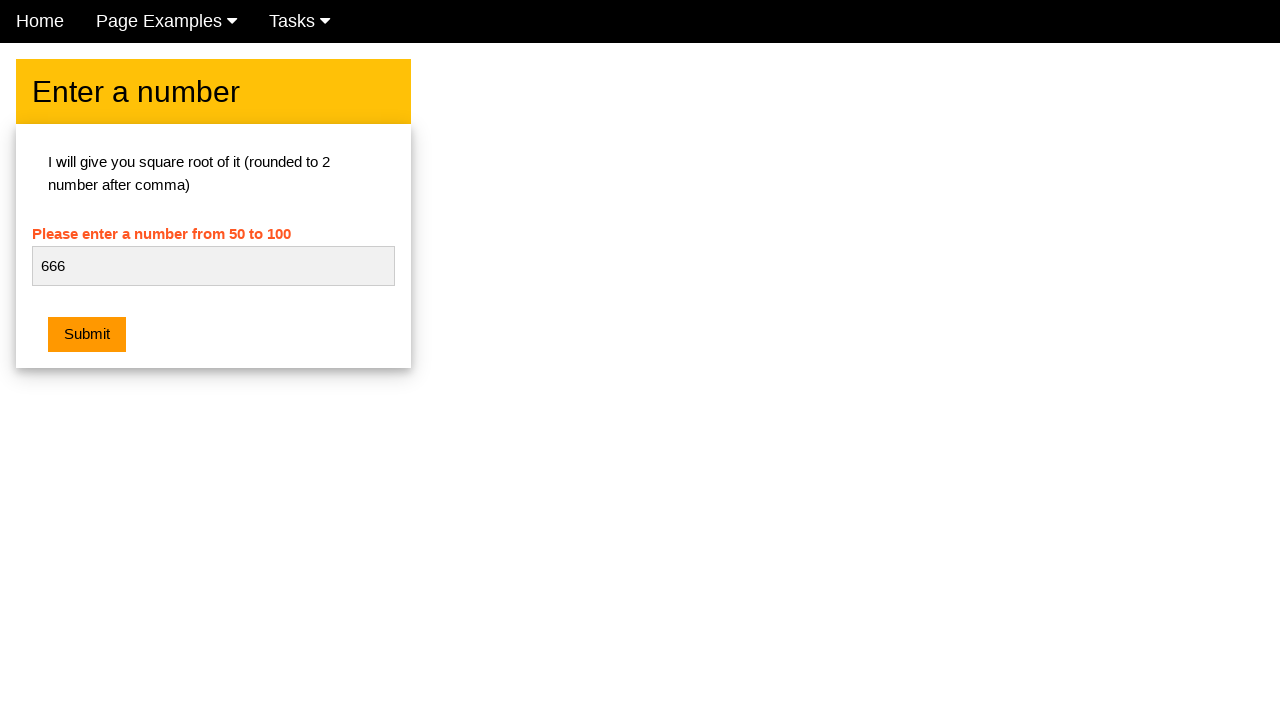

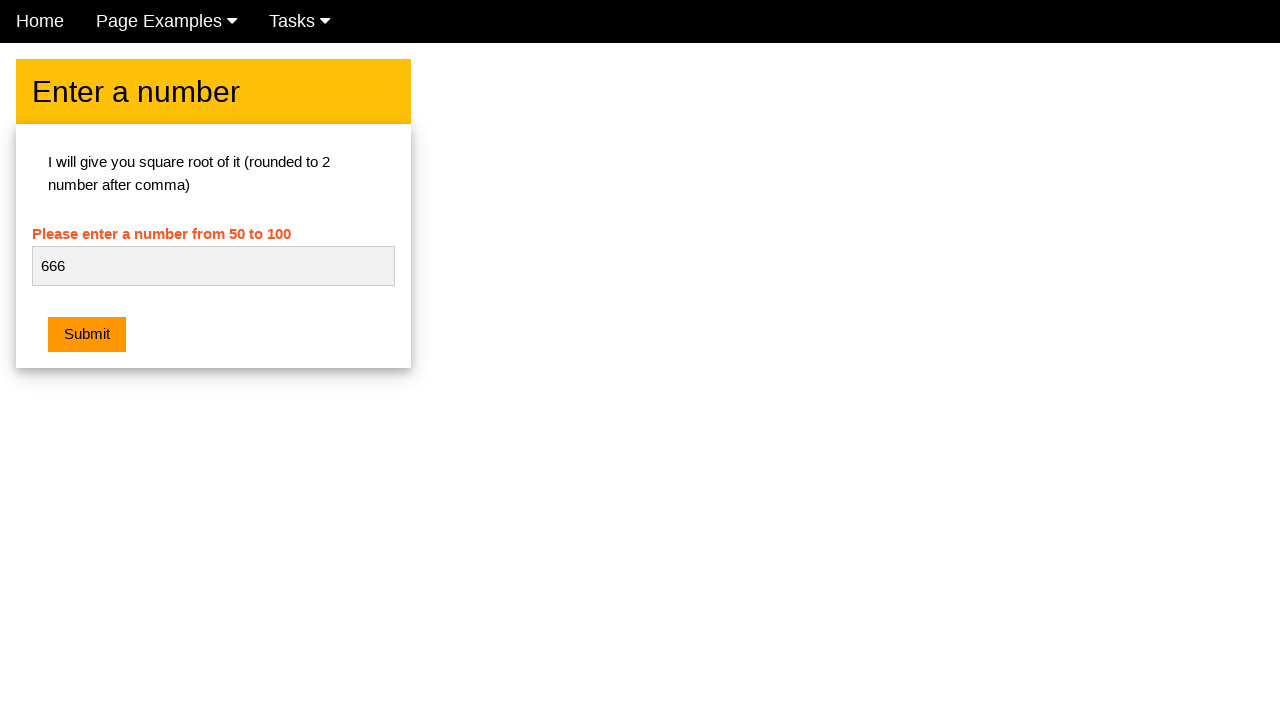